Tests clicking a button with a specific class attribute on the UI Testing Playground site

Starting URL: http://uitestingplayground.com/classattr

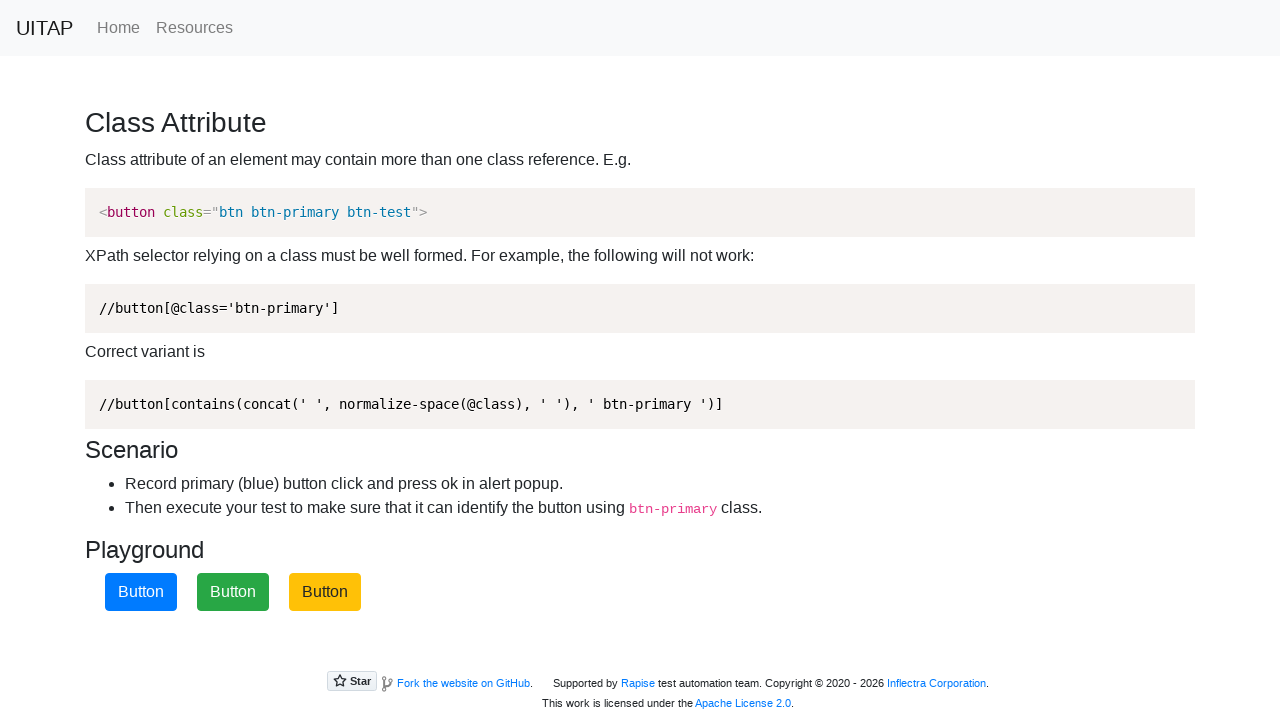

Clicked the blue button with btn-primary class at (141, 592) on xpath=//button[contains(@class, 'btn-primary')]
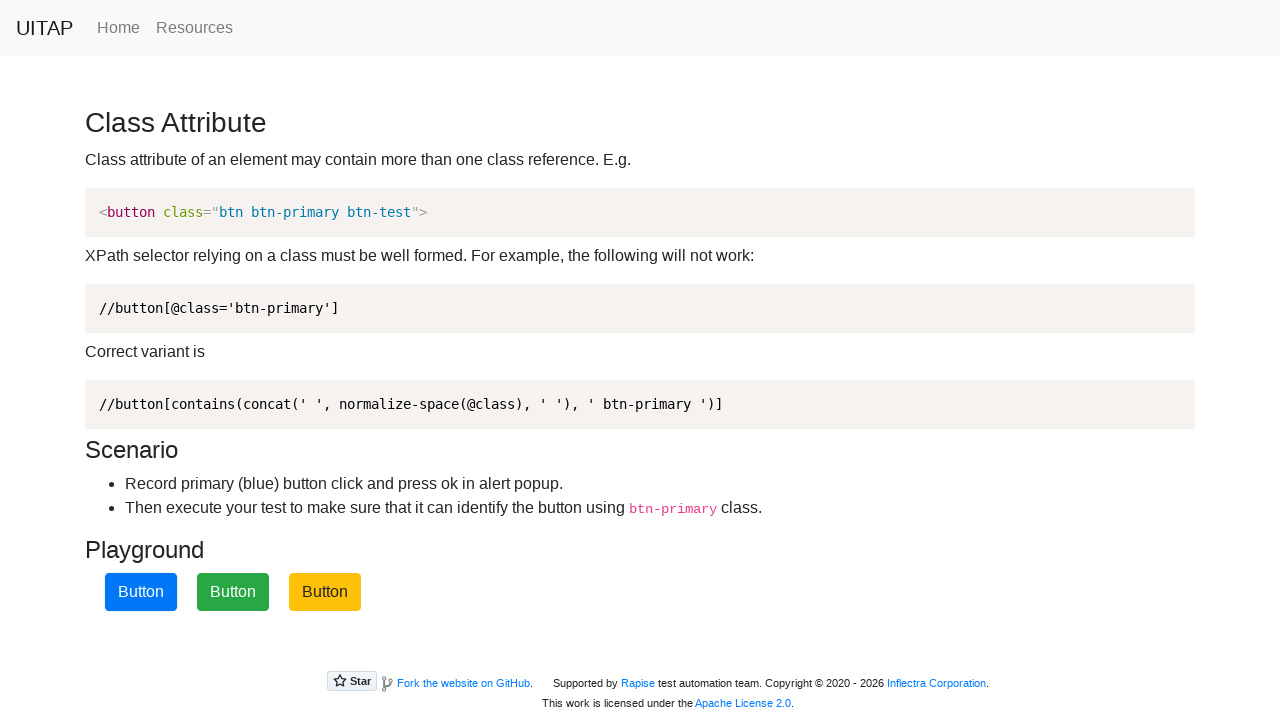

Set up dialog handler to accept alerts
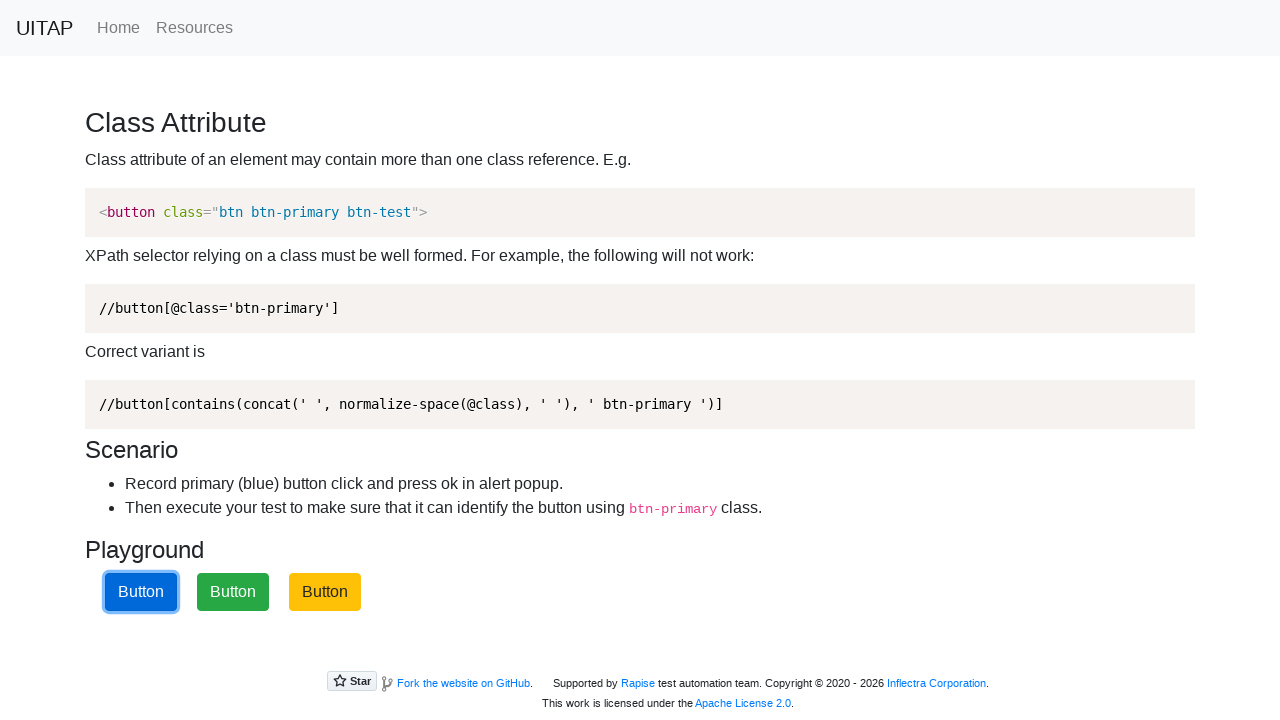

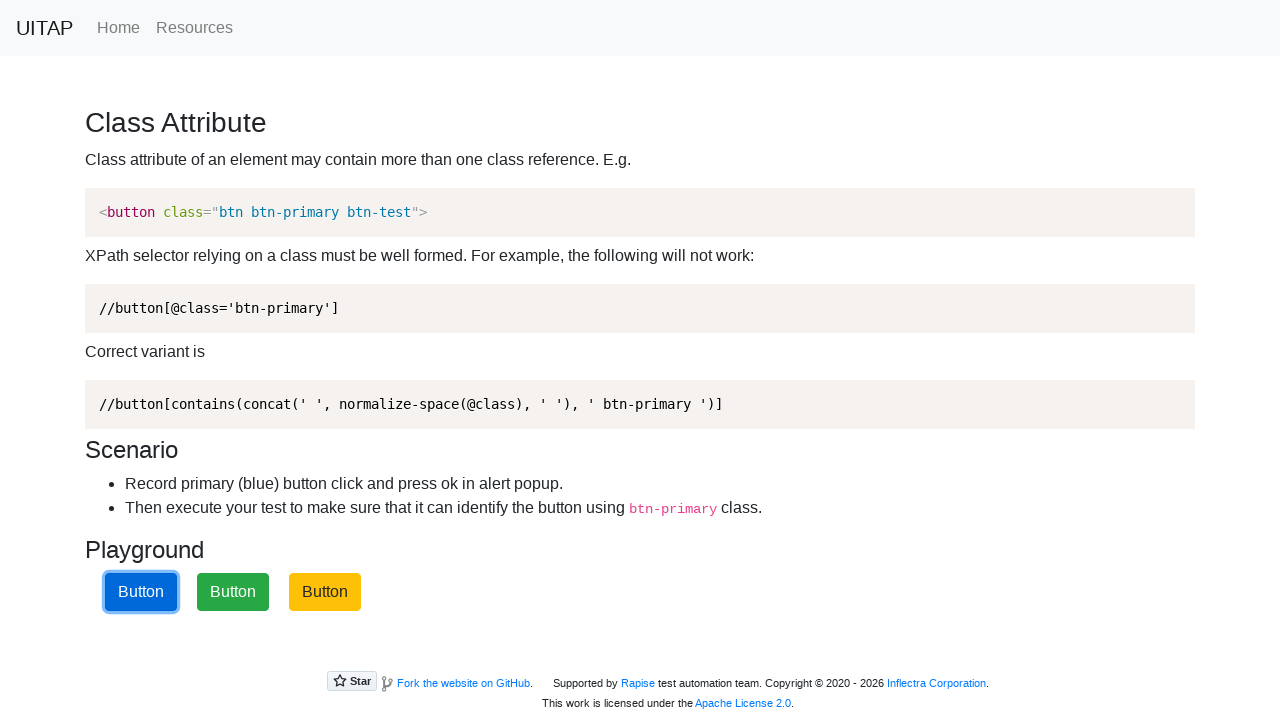